Tests filling a text input field by entering text values on the HTML Elements page

Starting URL: https://techglobal-training.com/frontend

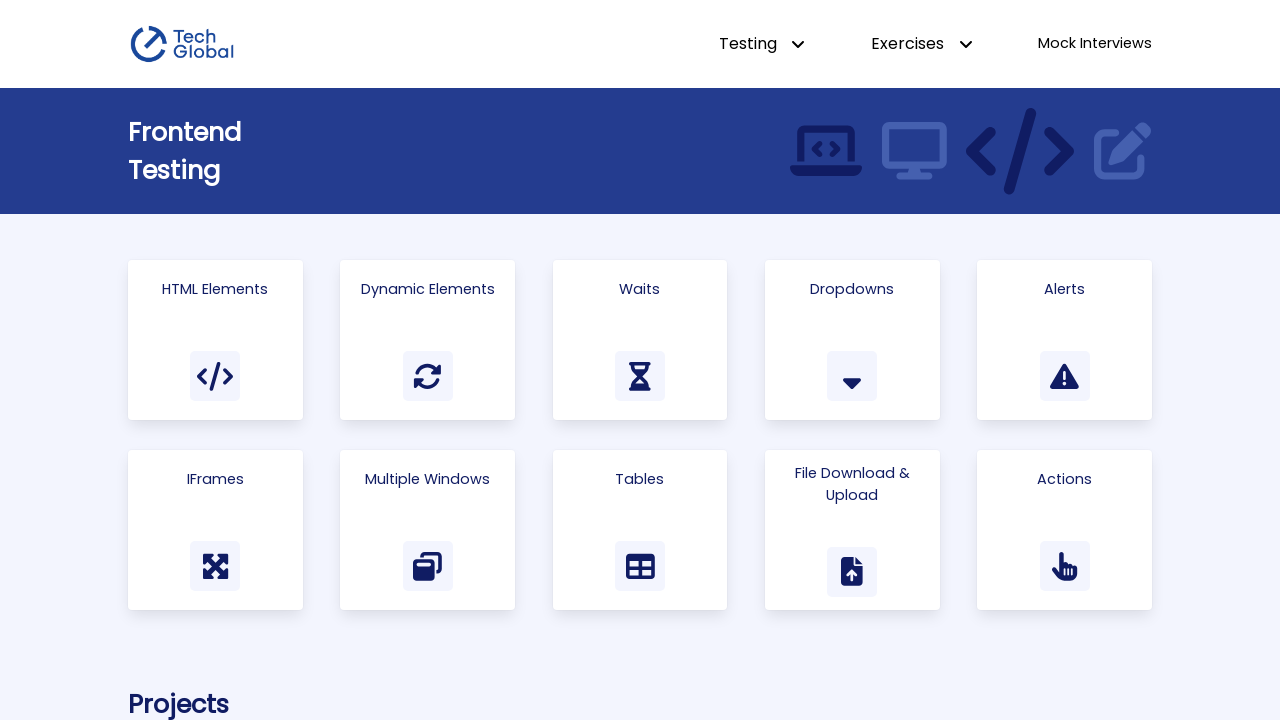

Clicked on HTML Elements link to navigate to the test page at (215, 340) on a:has-text('HTML Elements')
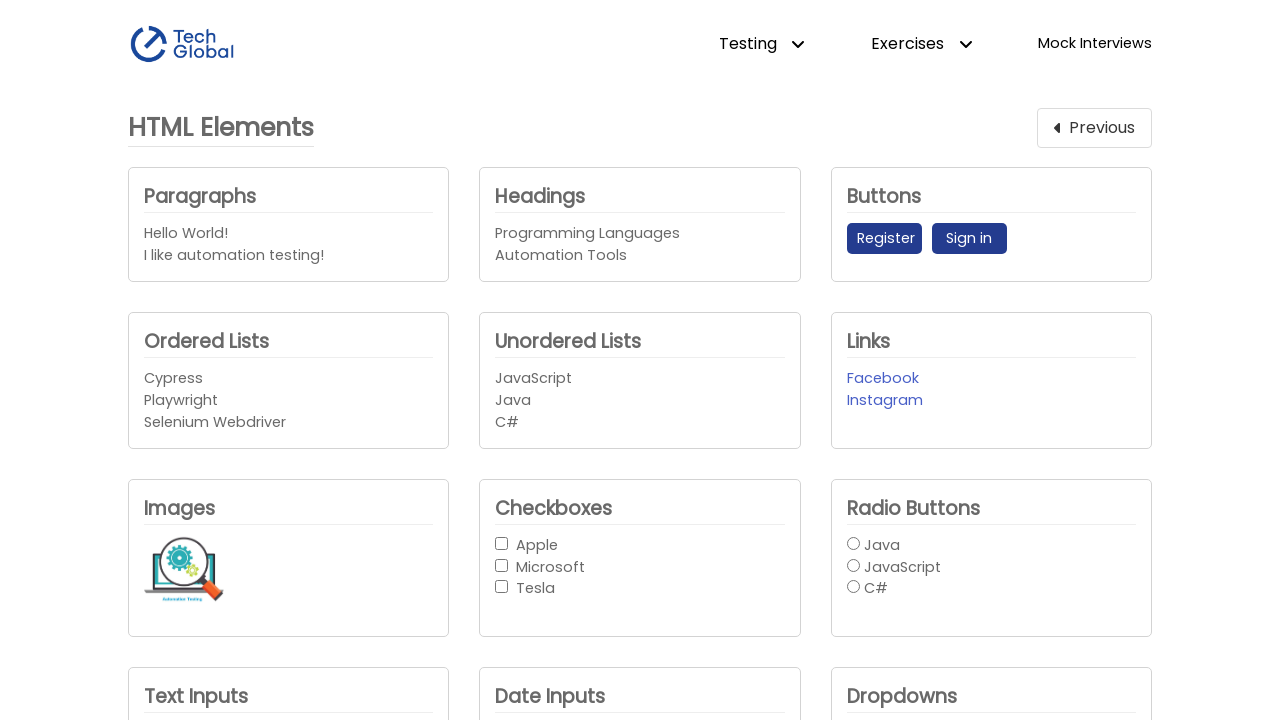

Located text input field with id 'text_input1'
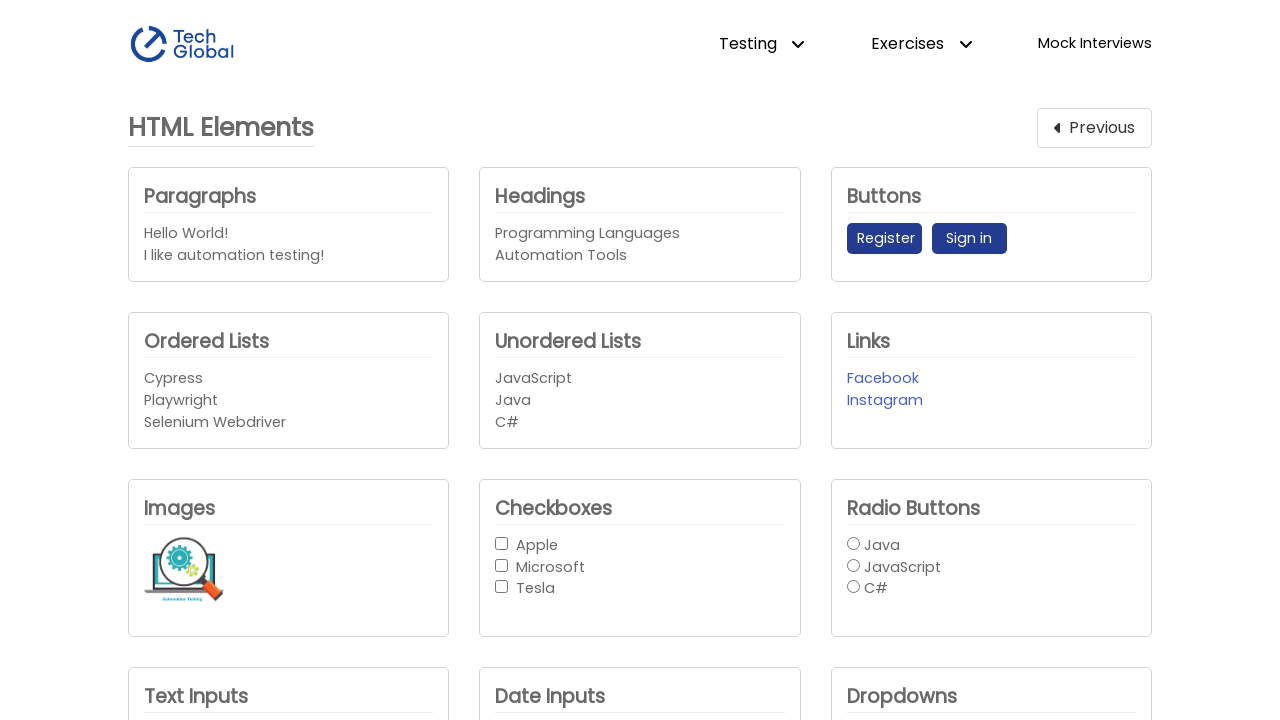

Filled text input field with 'Cypress' on #text_input1
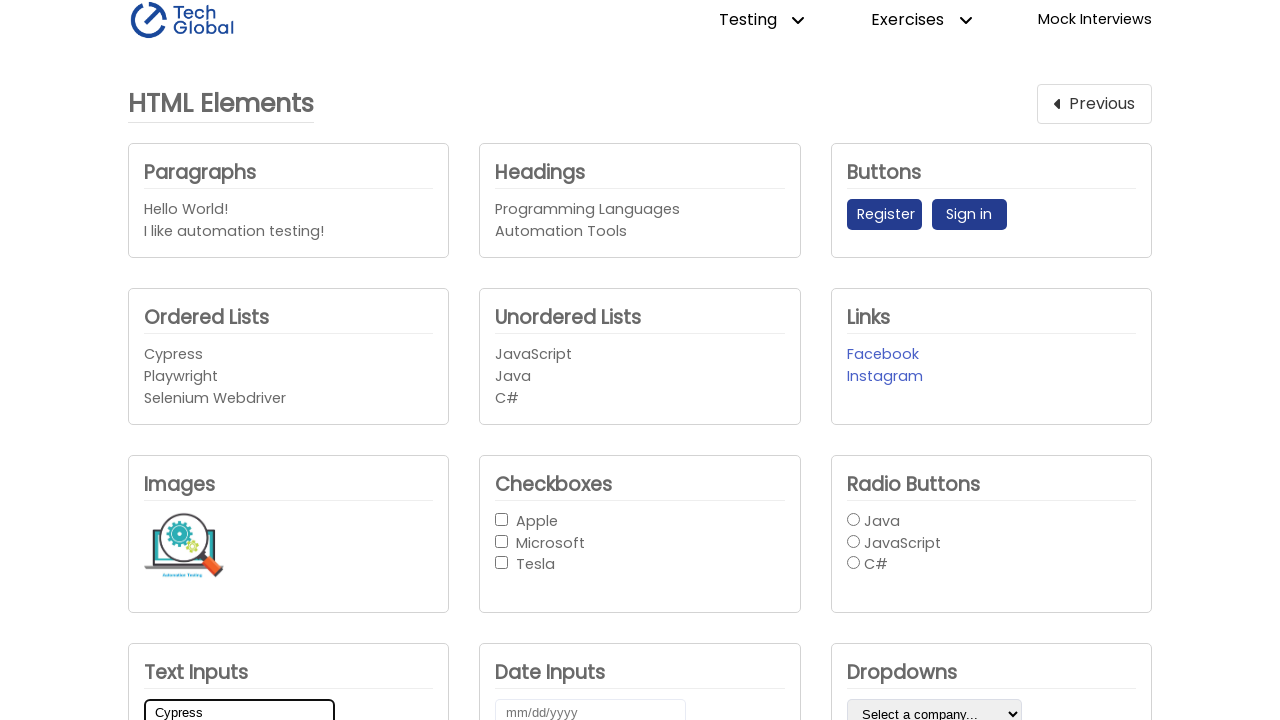

Overwrote text input field with 'Playwright' on #text_input1
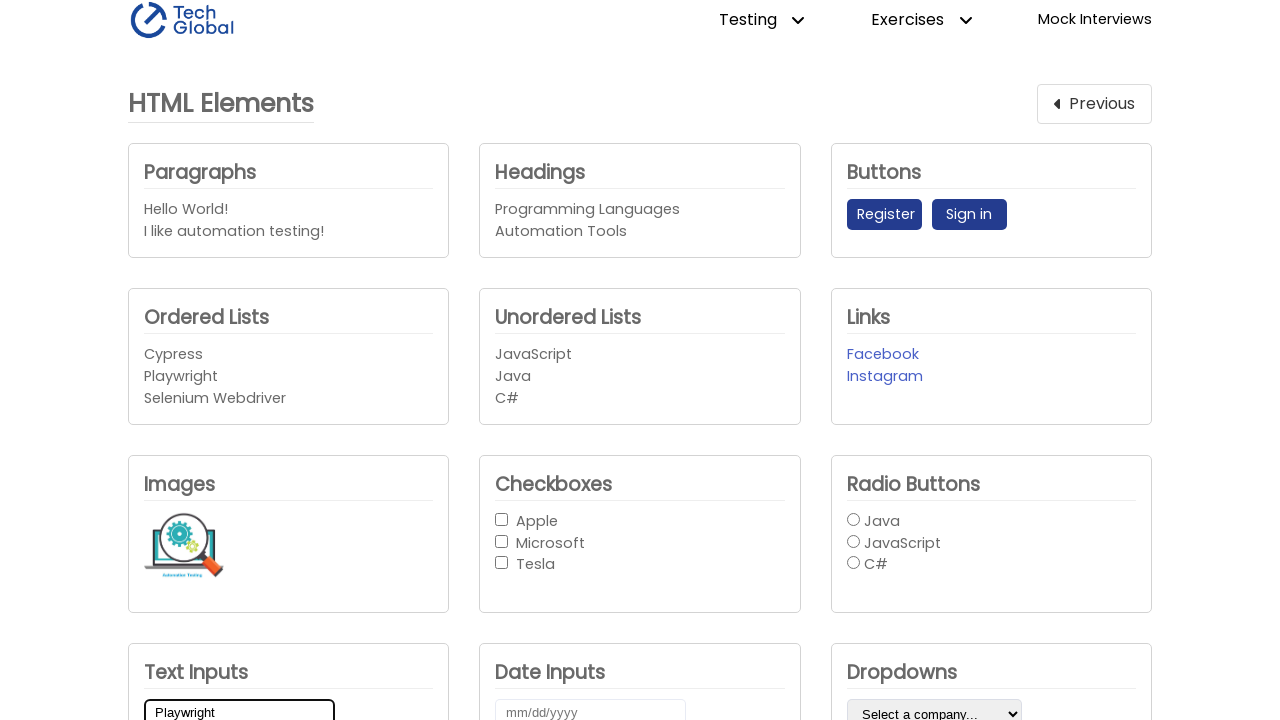

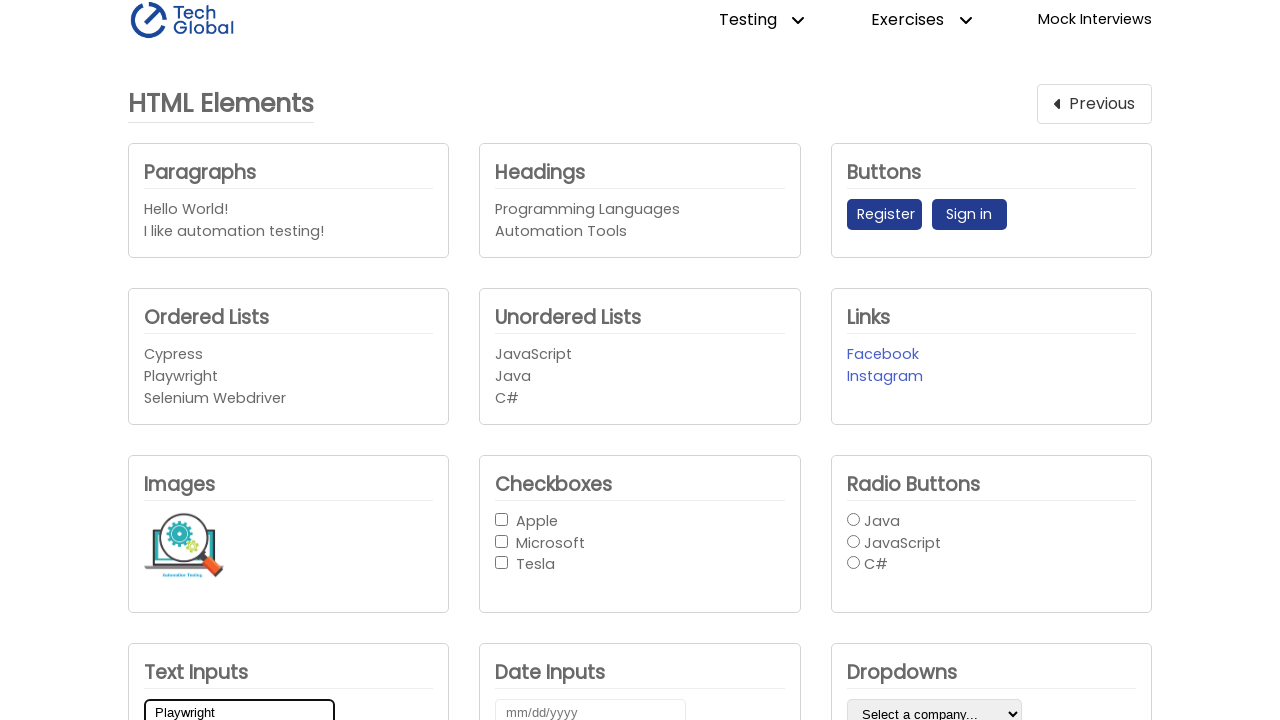